Tests a Selenium practice form by filling in name, email, mobile fields, clicking a checkbox, and verifying page elements like heading and link text.

Starting URL: https://www.tutorialspoint.com/selenium/practice/selenium_automation_practice.php

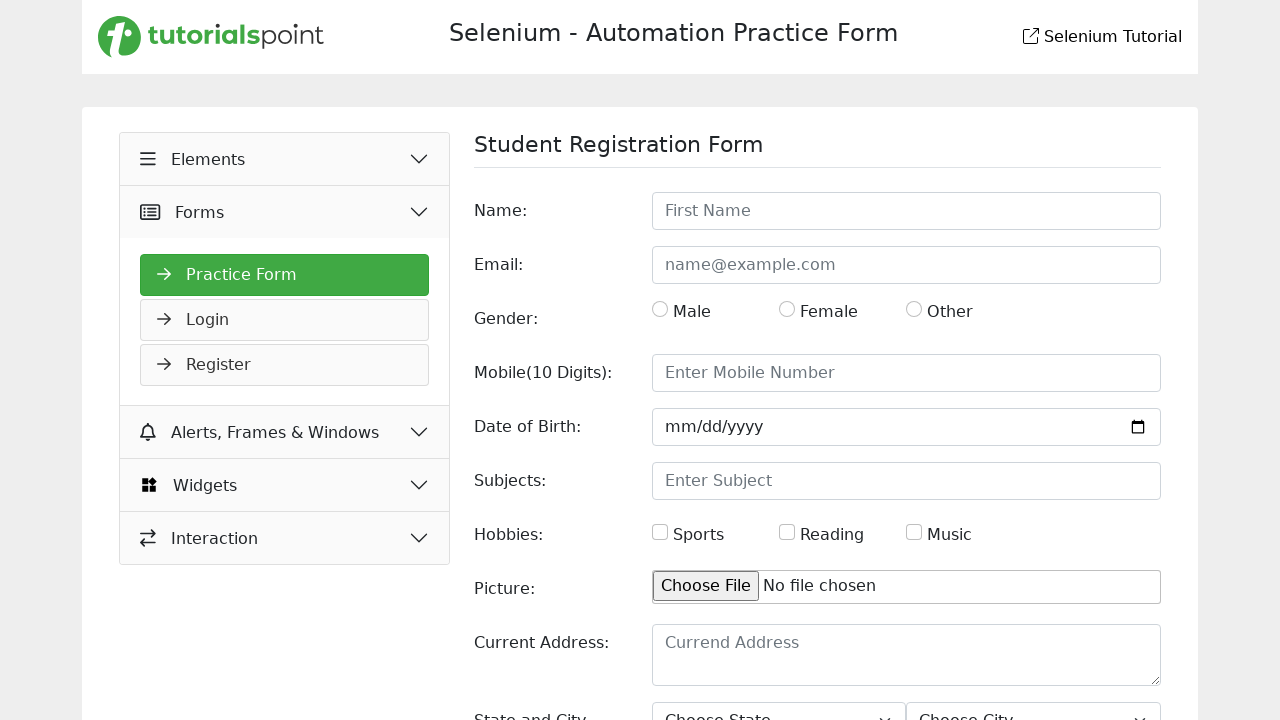

Set viewport size to 1920x1080
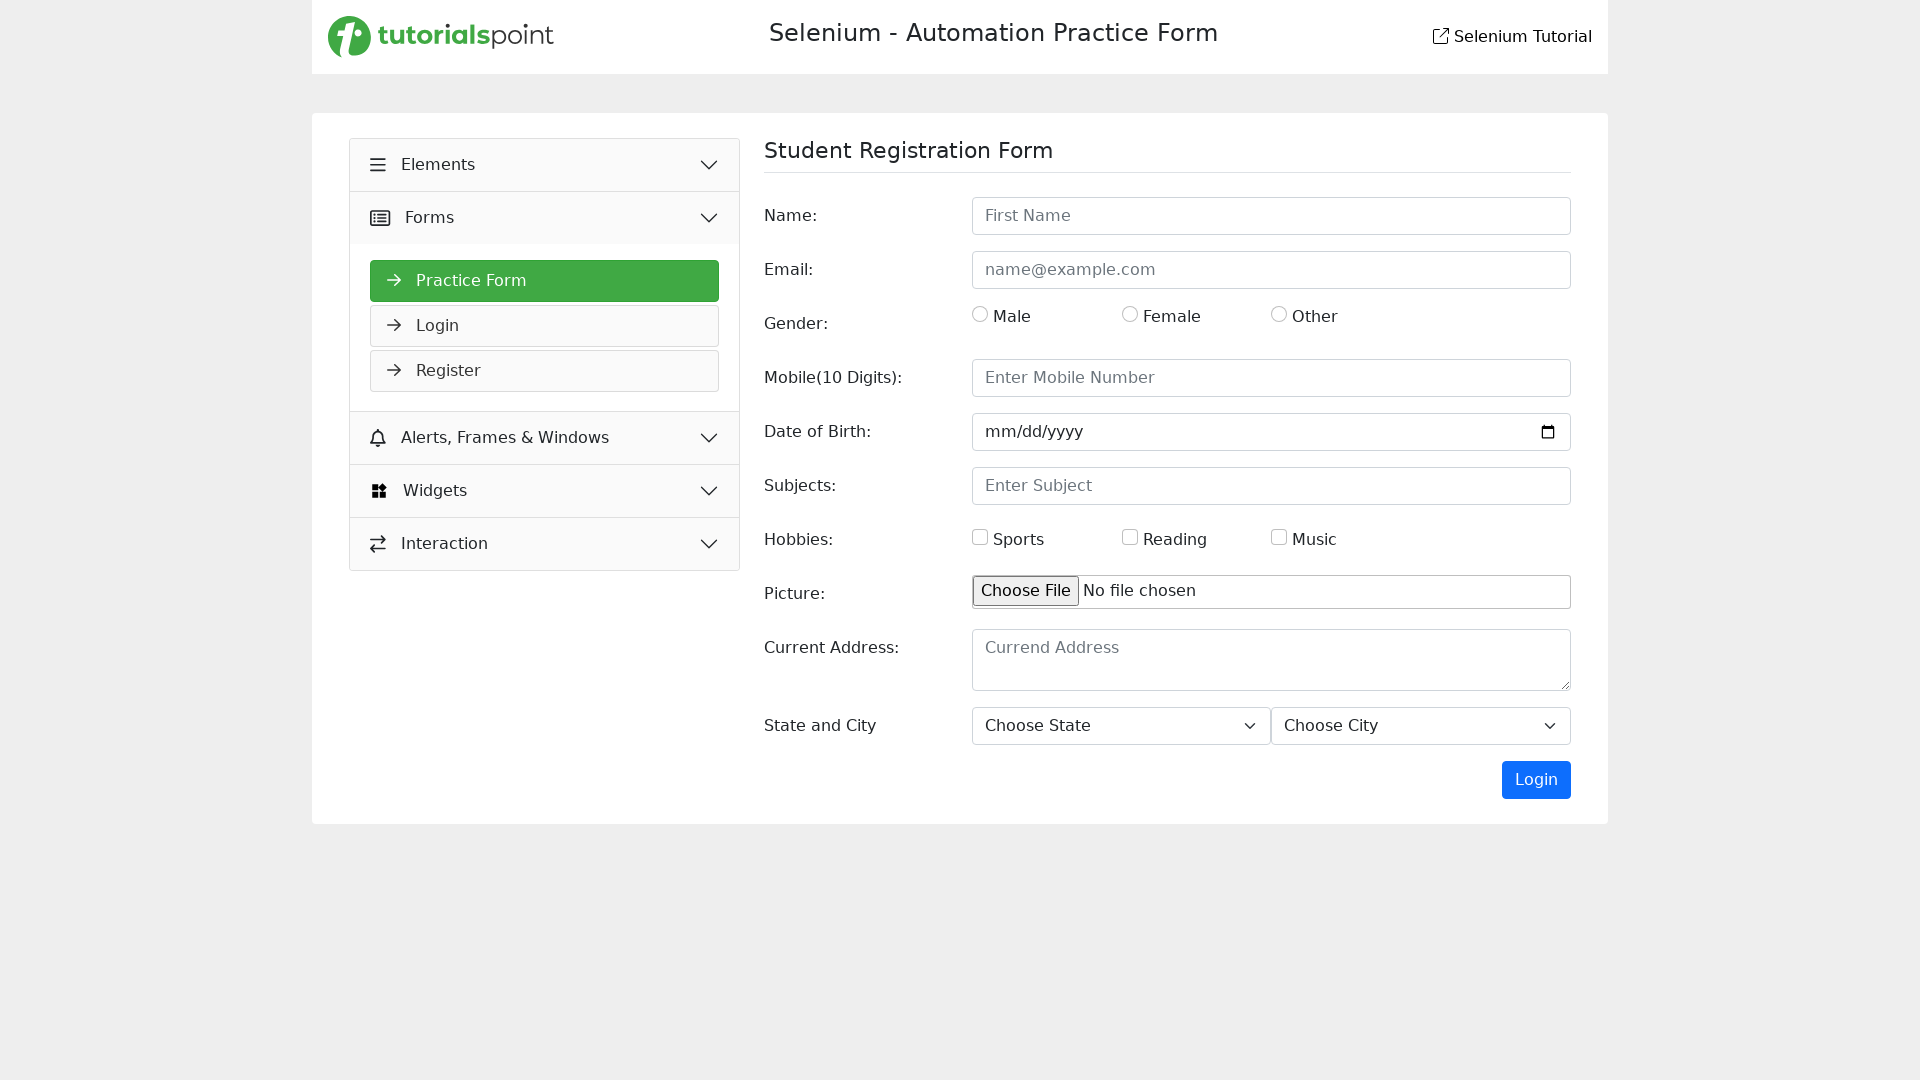

Filled name field with 'Lokesh' on #name
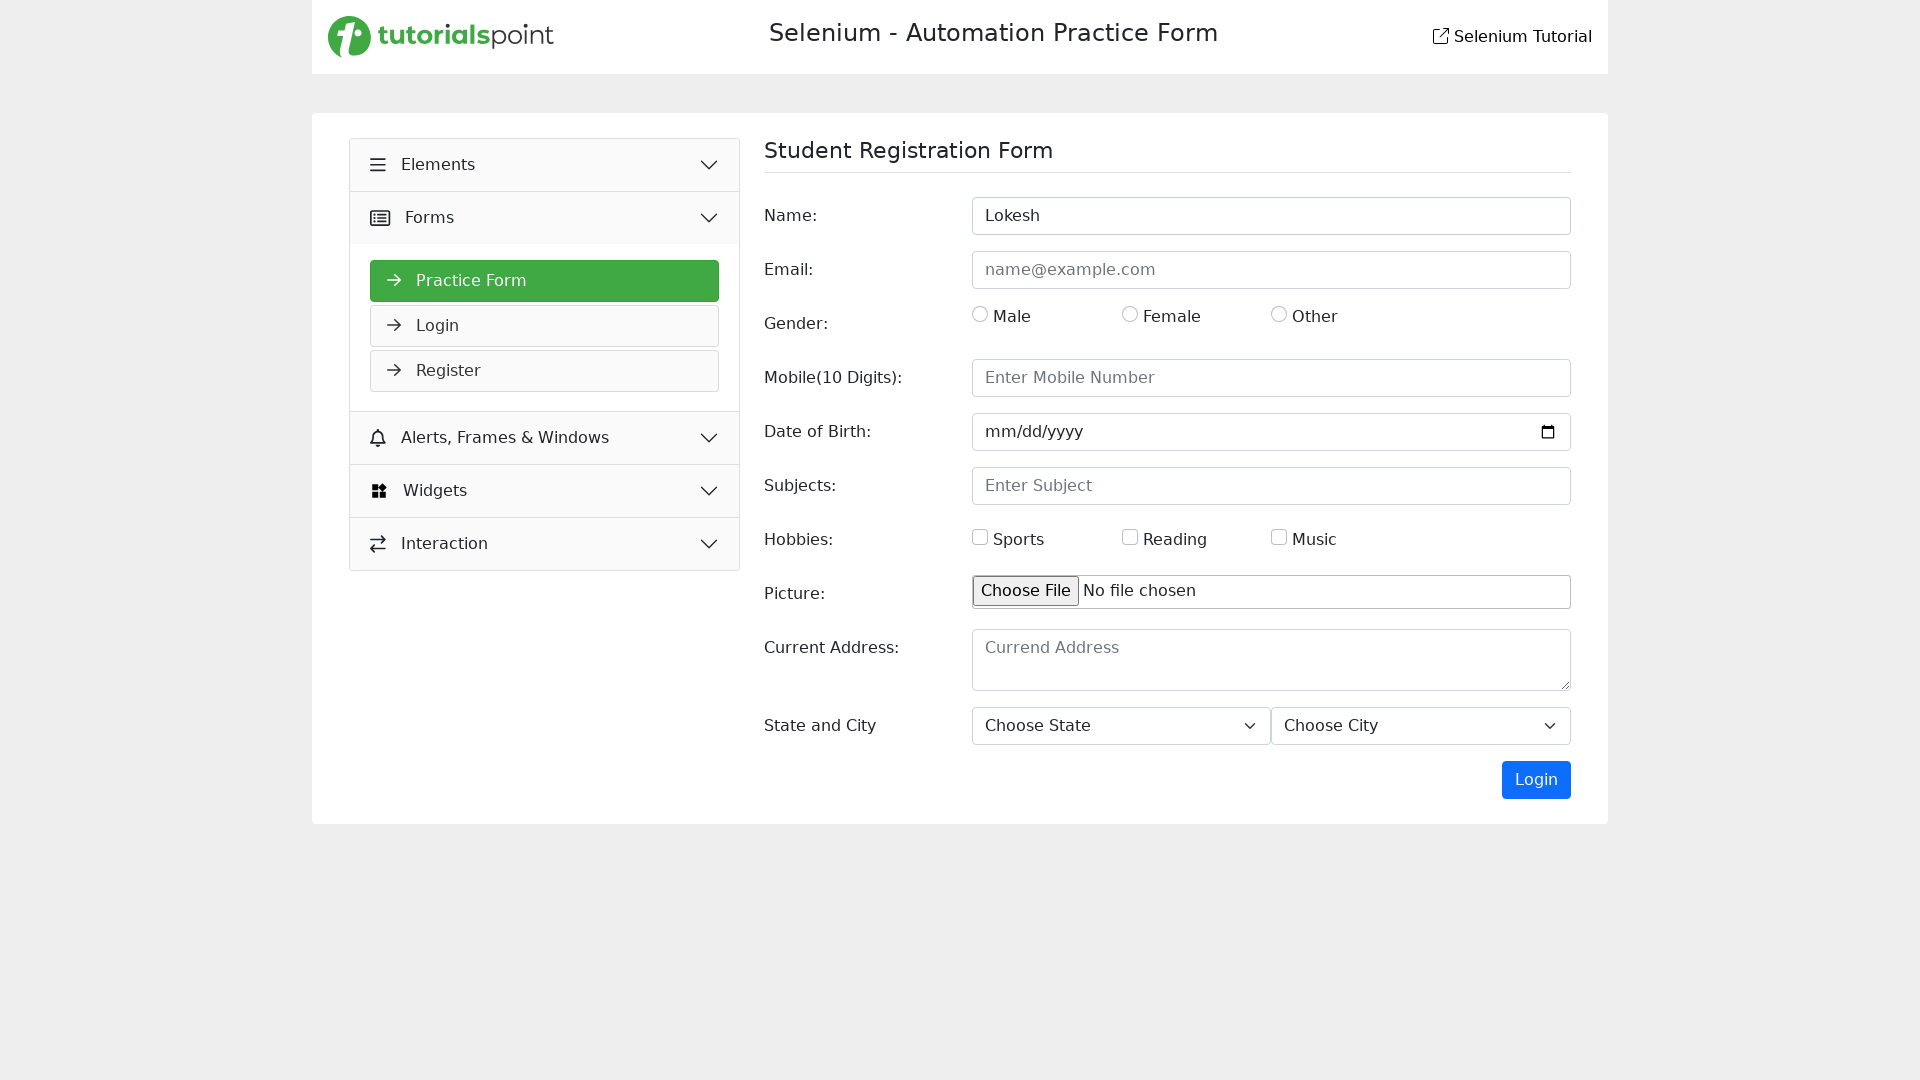

Filled email field with 'LokeshTest@gmail.com' on input[name='email']
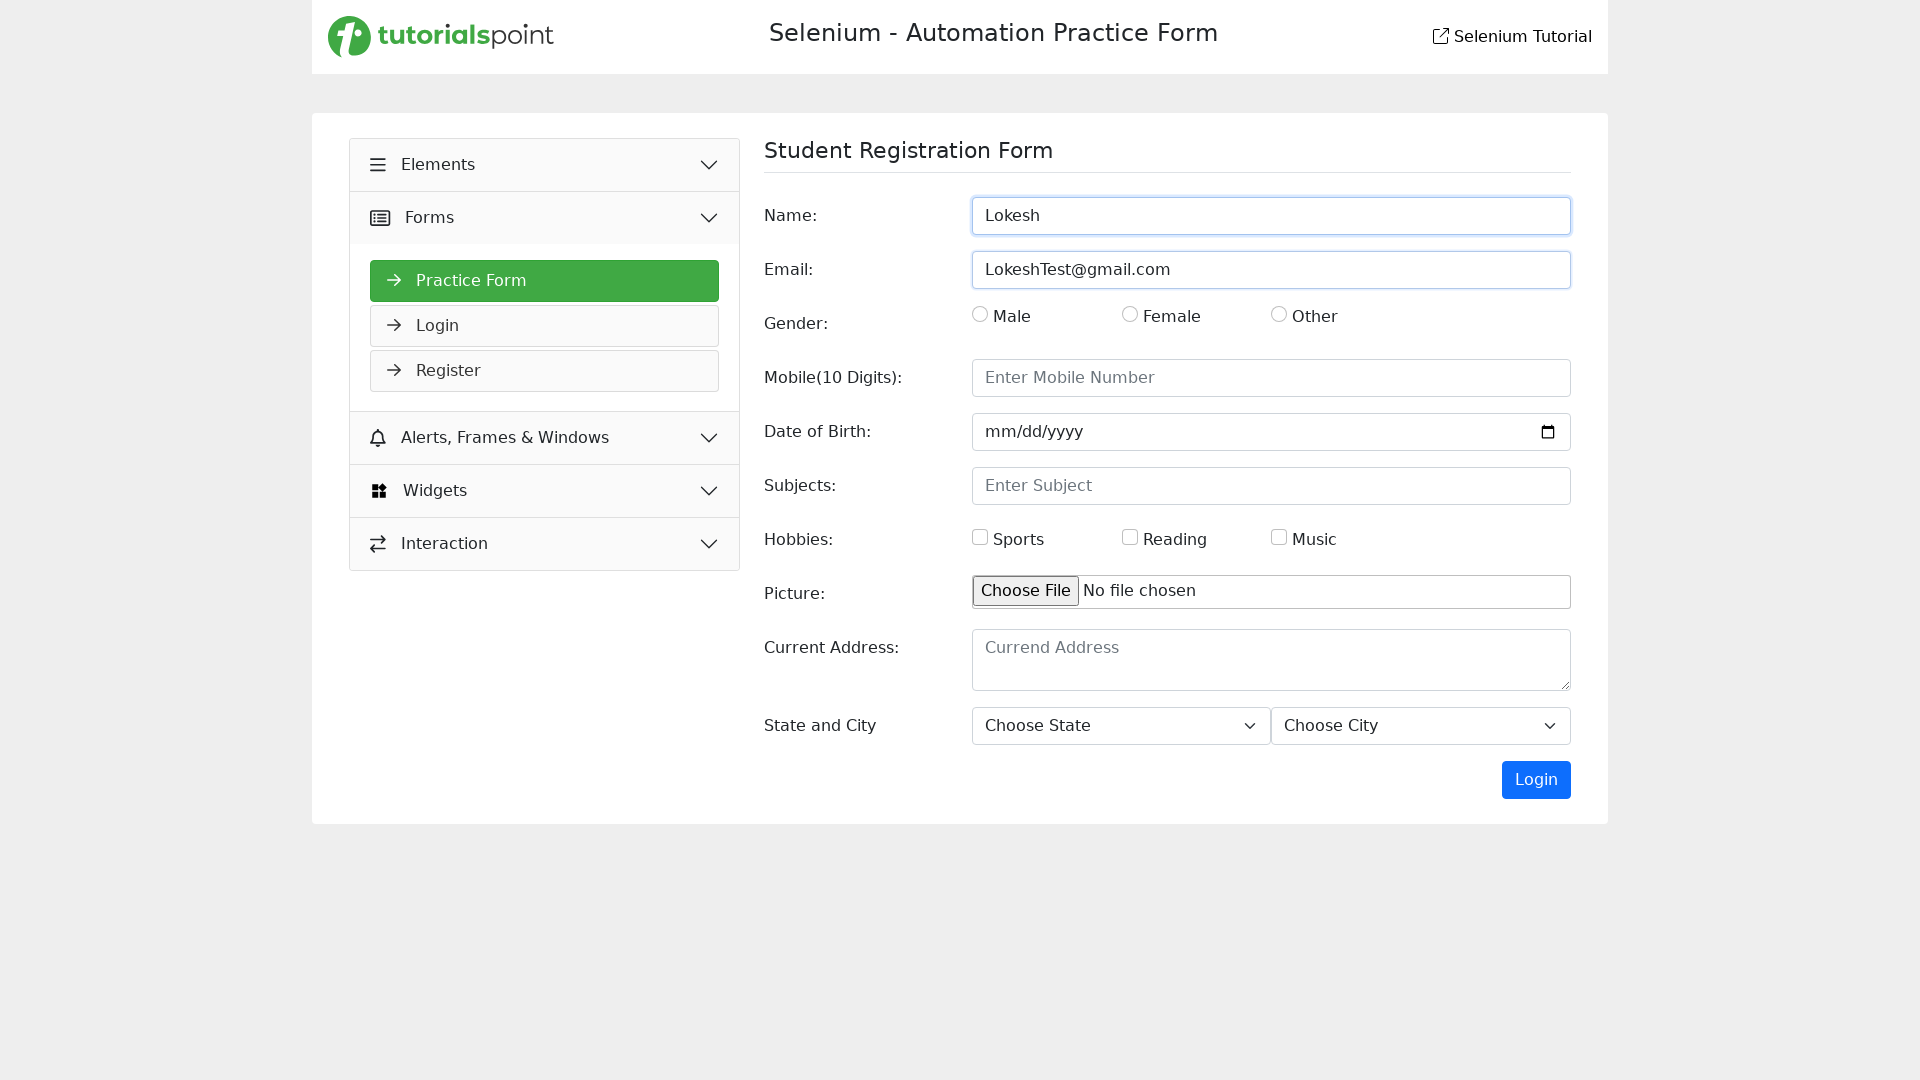

Clicked the form checkbox at (980, 314) on .form-check-input
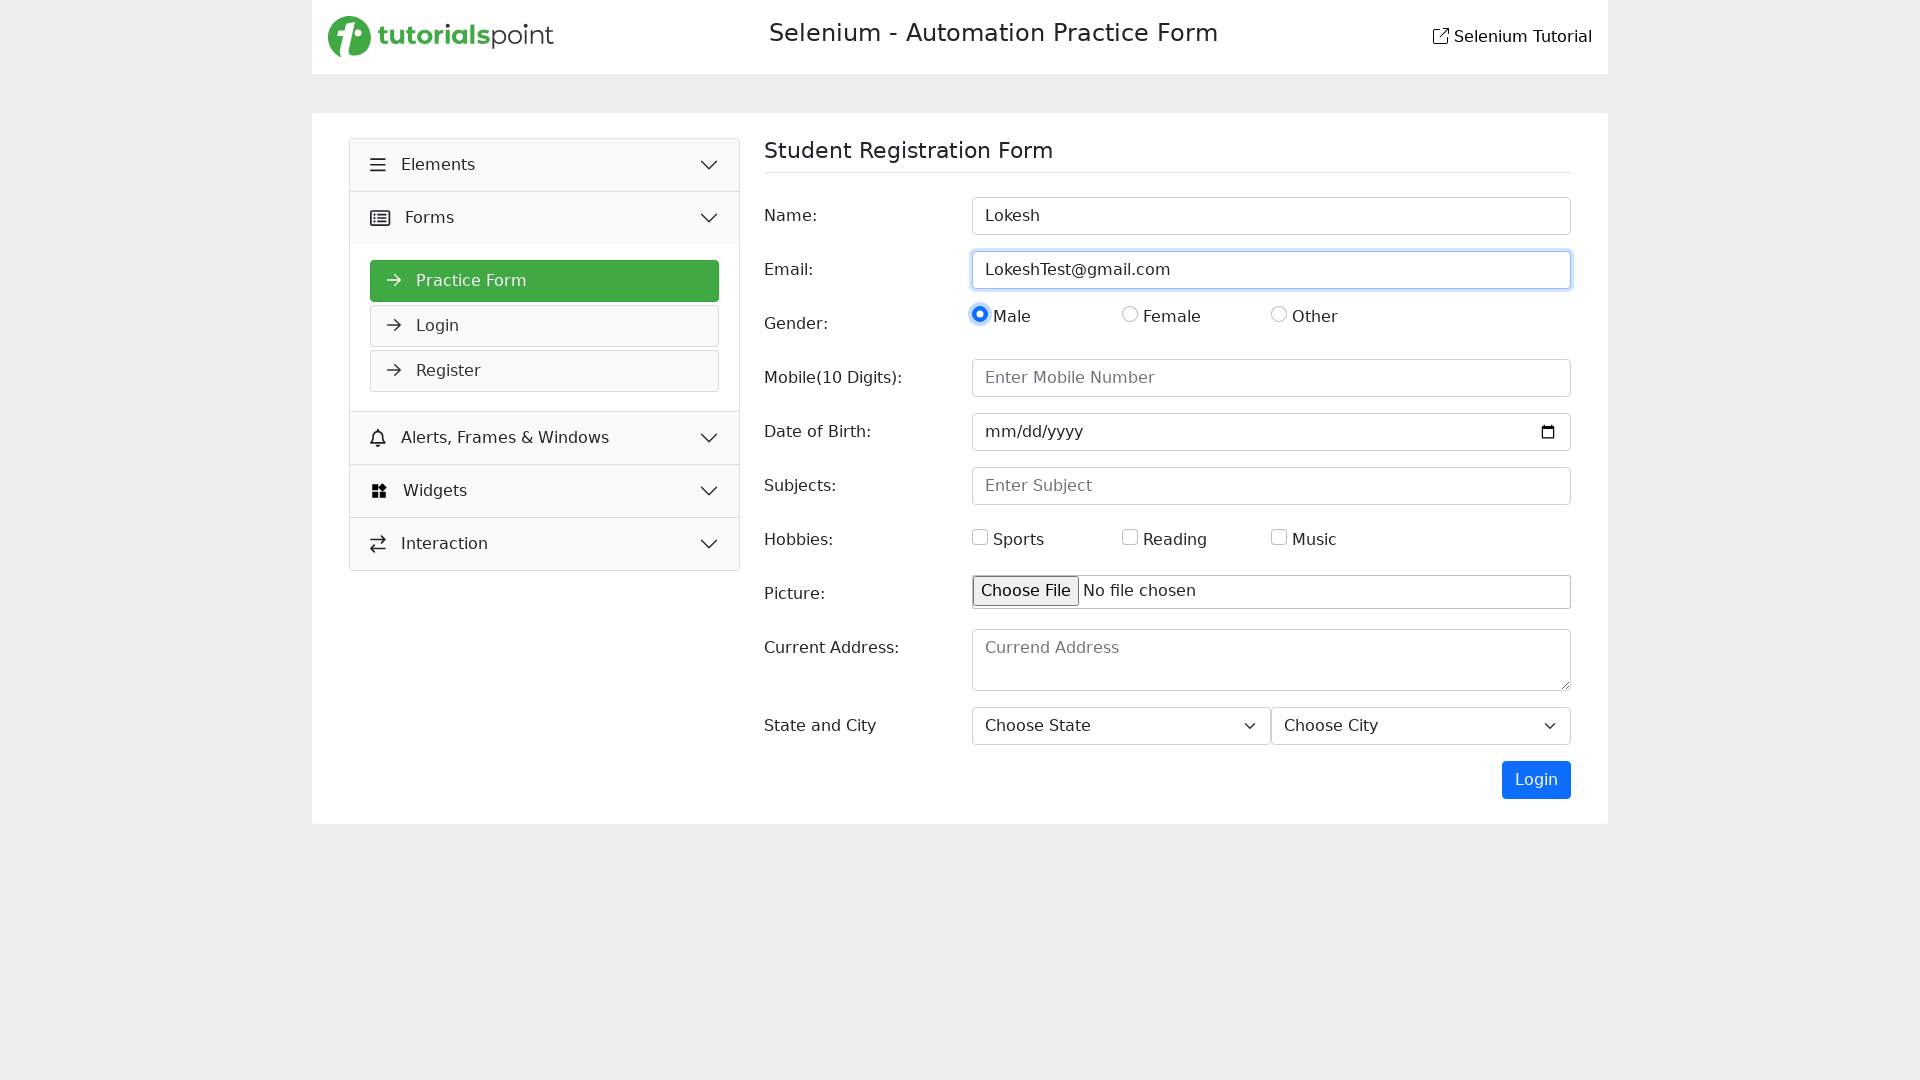

Filled mobile number field with '1234567890' on #mobile
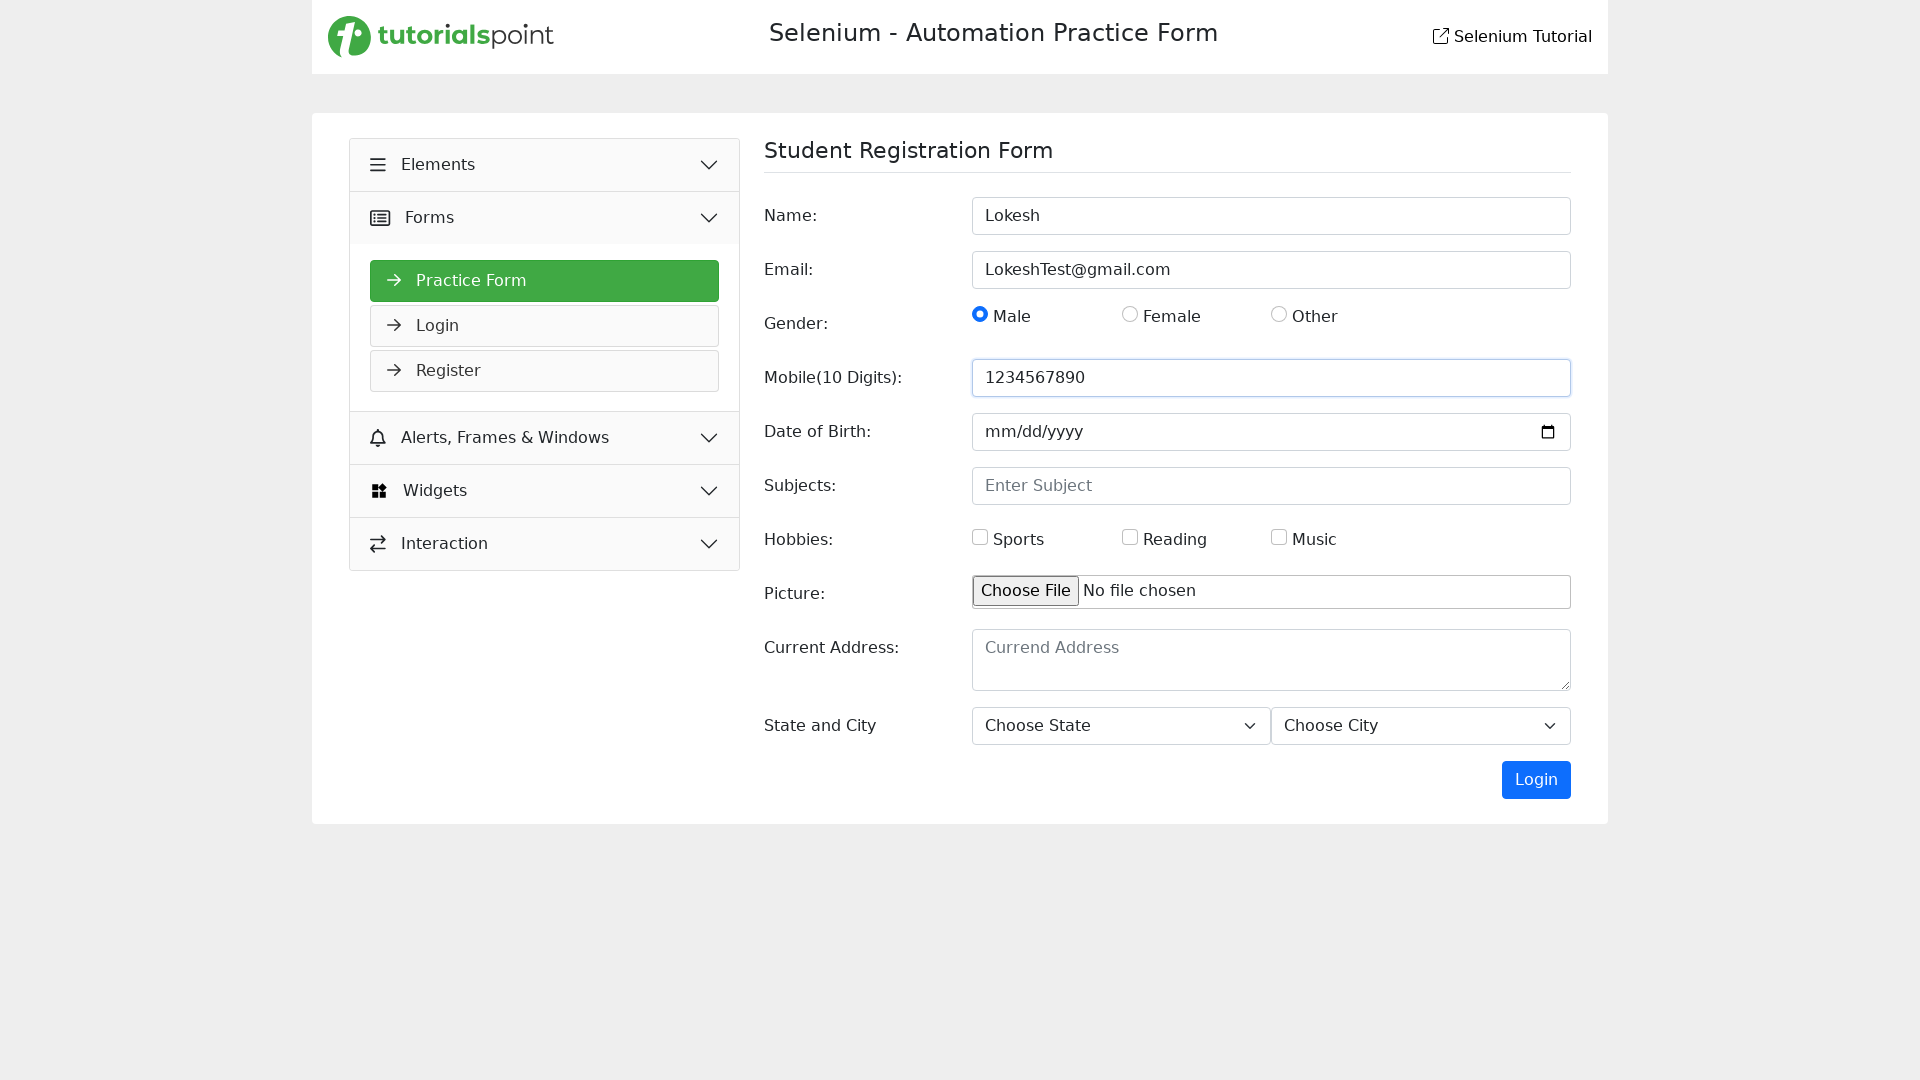

Waited for h1 heading to load
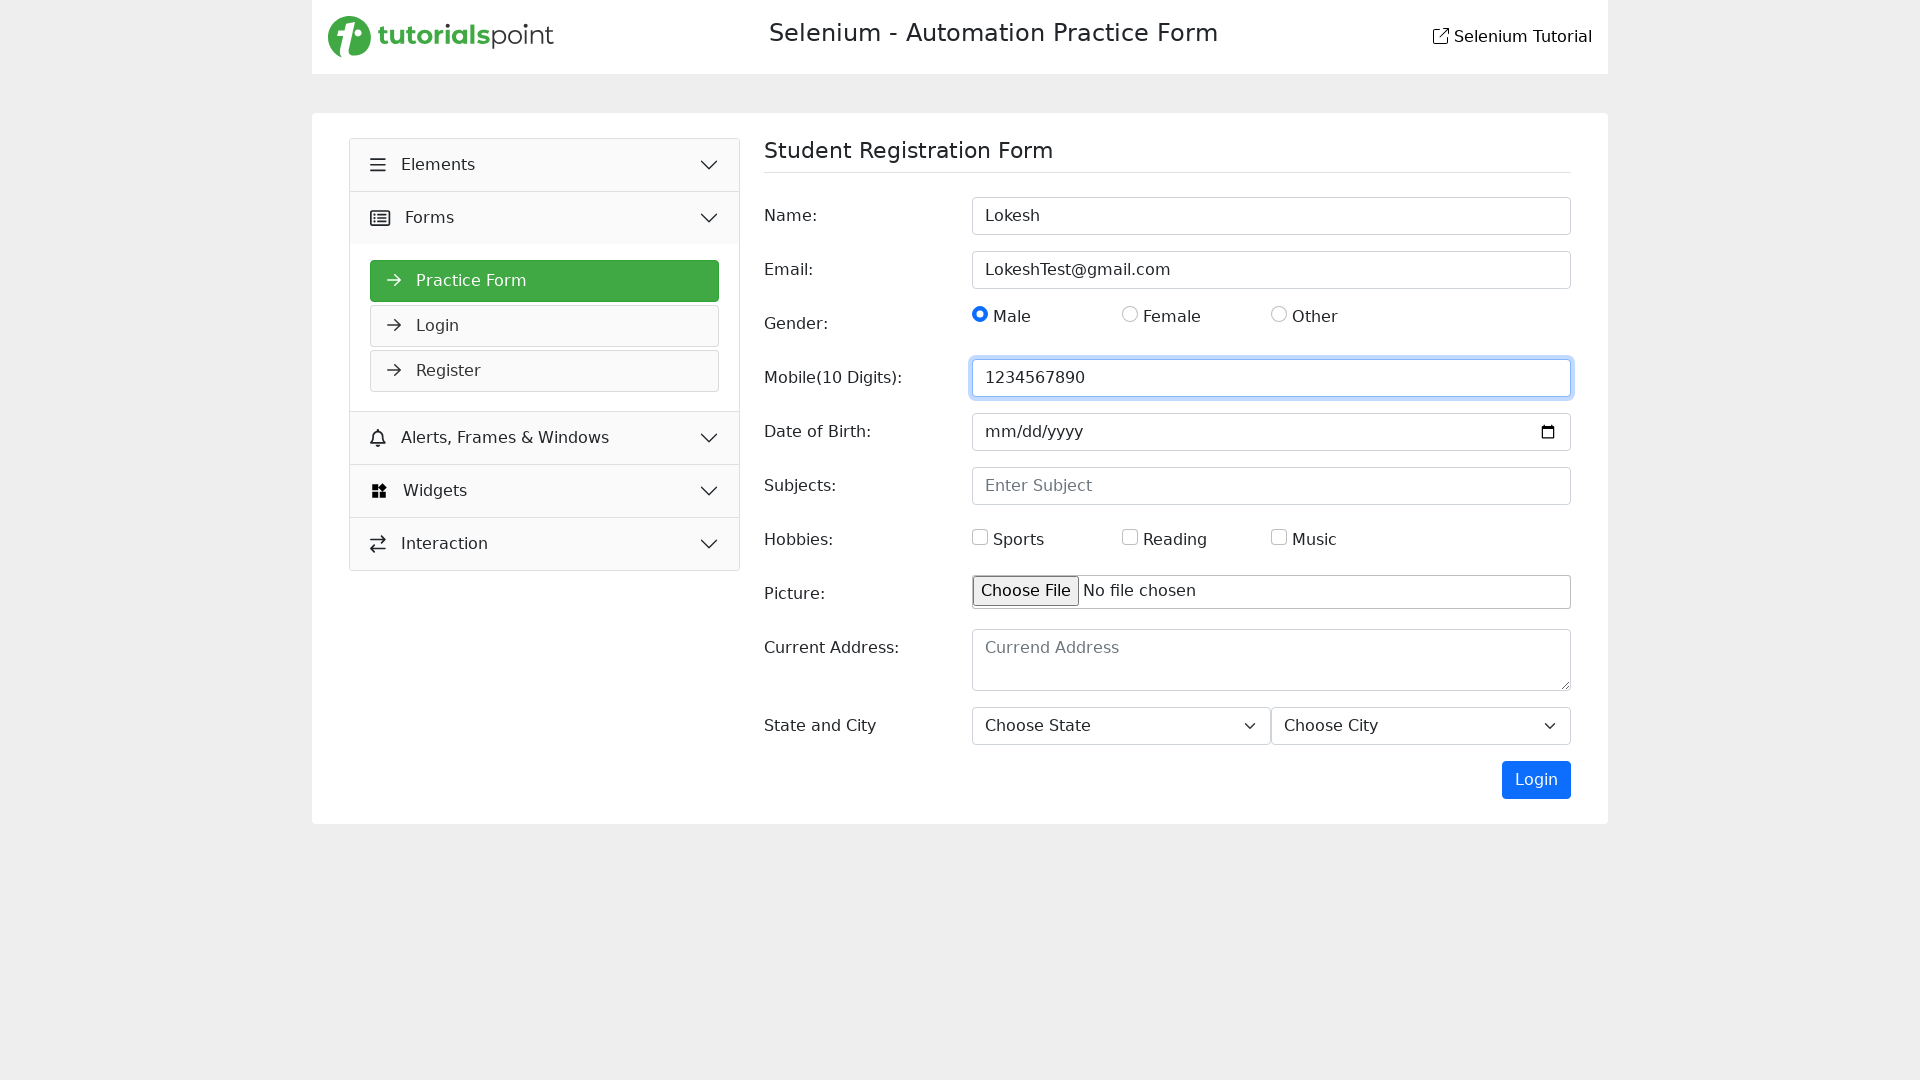

Waited for 'Subjects:' text to appear
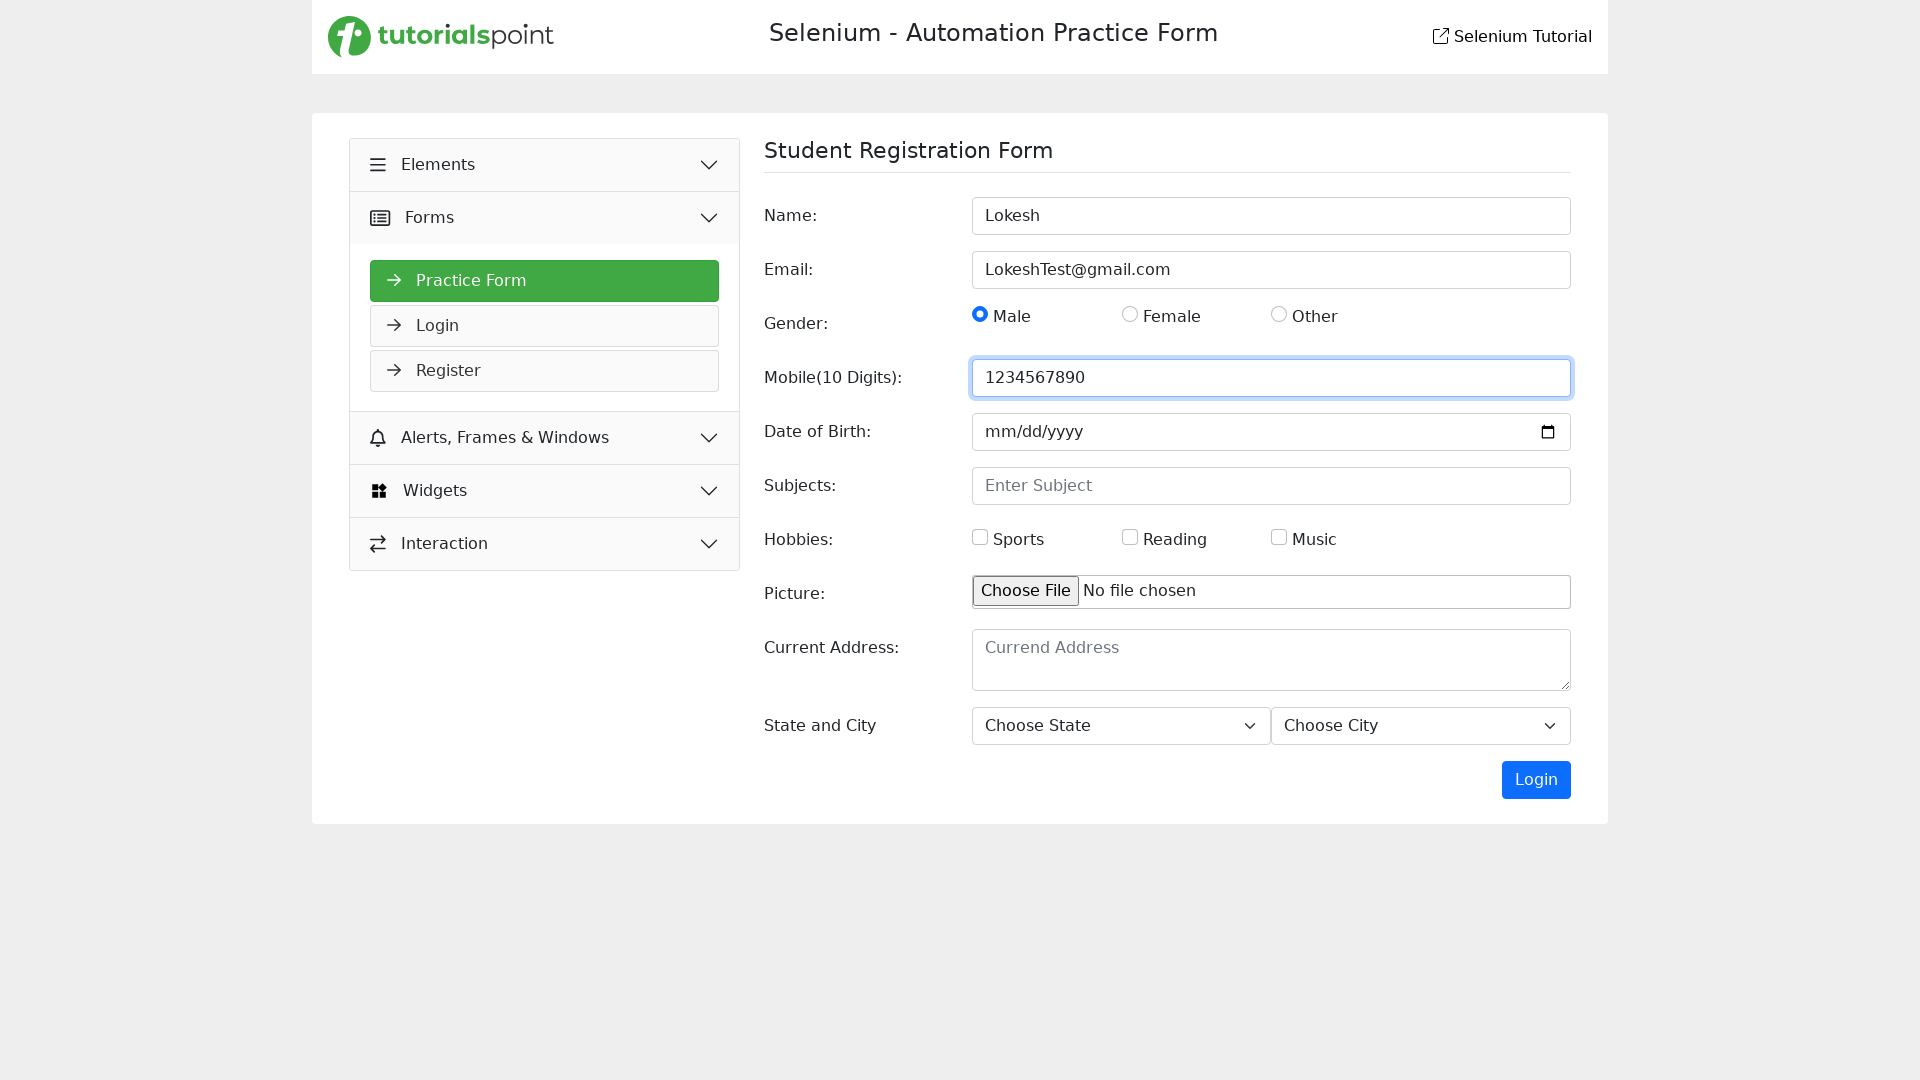

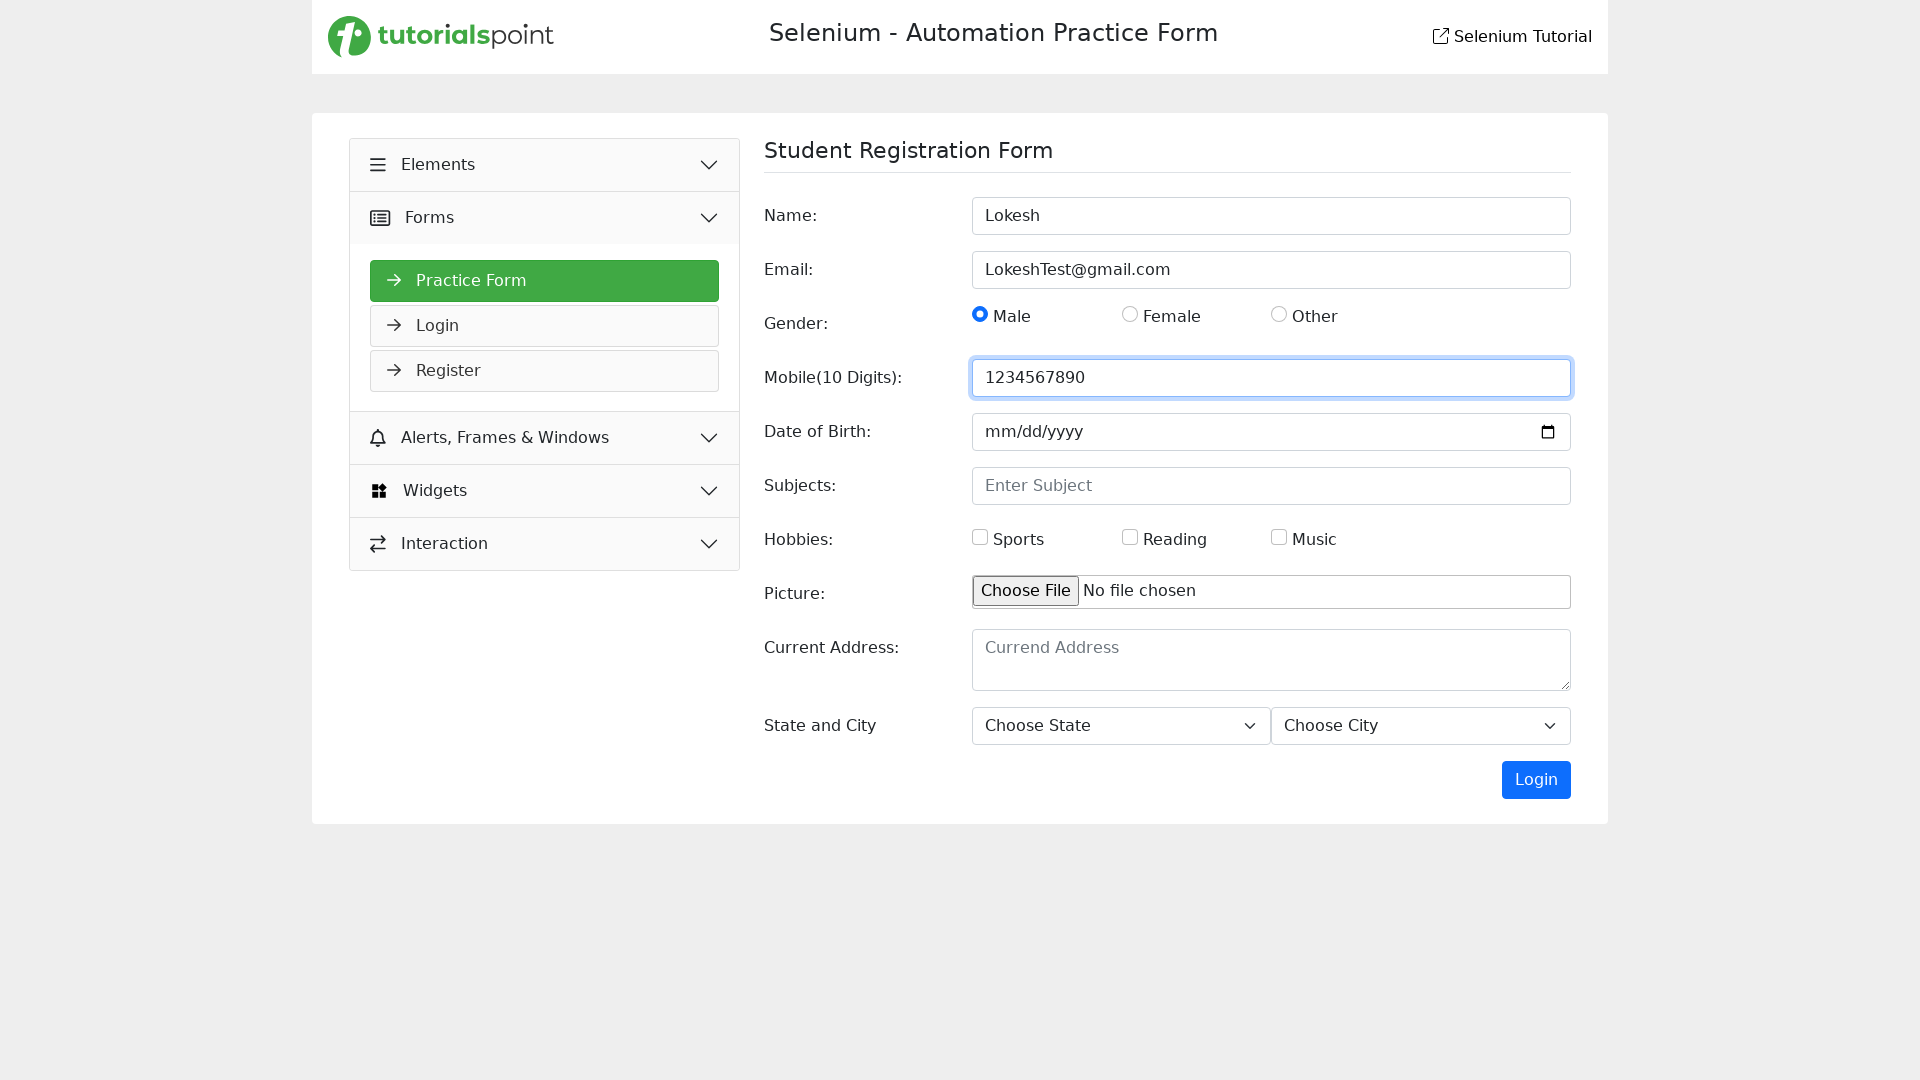